Tests adding multiple todo items and verifying they appear in the list

Starting URL: https://demo.playwright.dev/todomvc

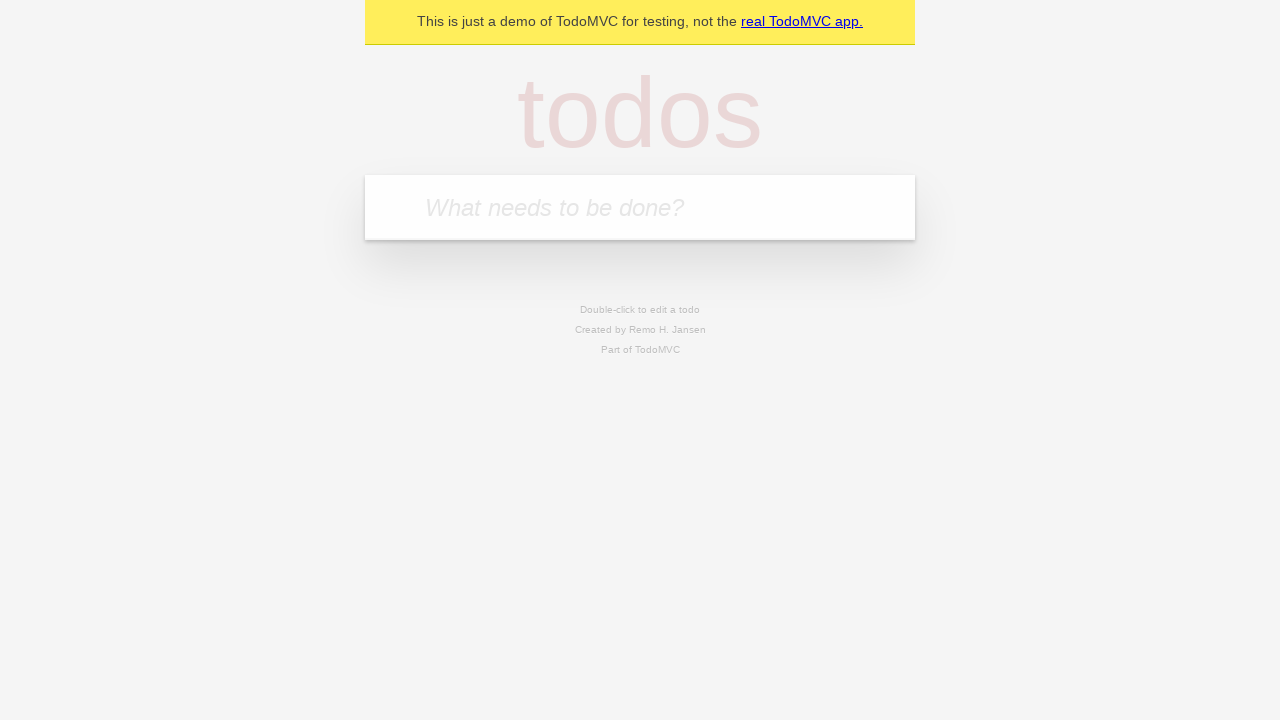

Located the 'What needs to be done?' input field
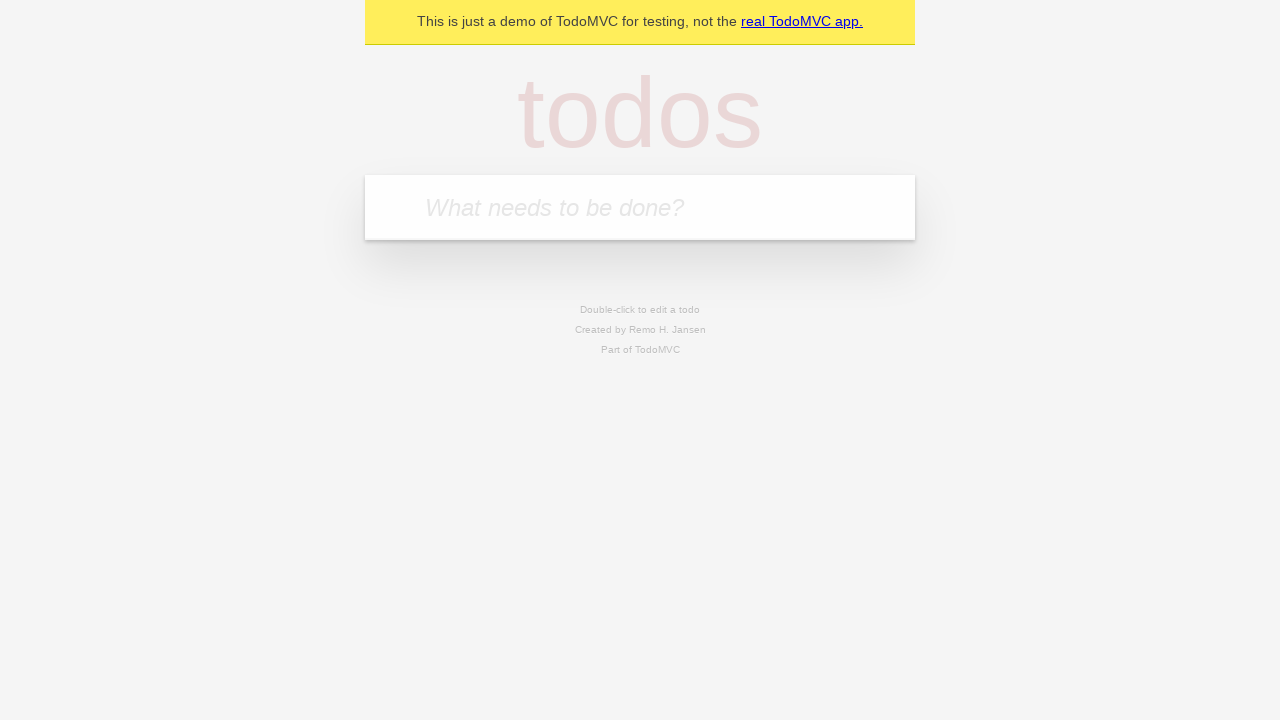

Filled input field with first todo: 'buy some cheese' on internal:attr=[placeholder="What needs to be done?"i]
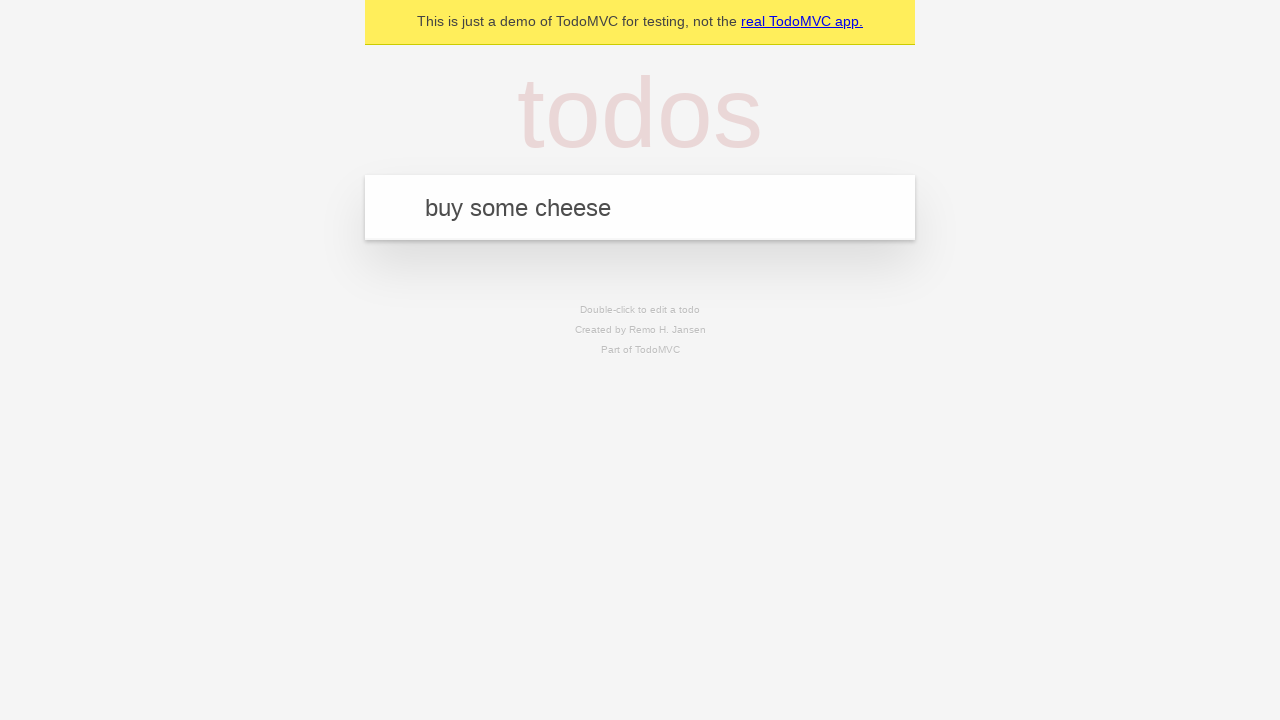

Pressed Enter to submit first todo on internal:attr=[placeholder="What needs to be done?"i]
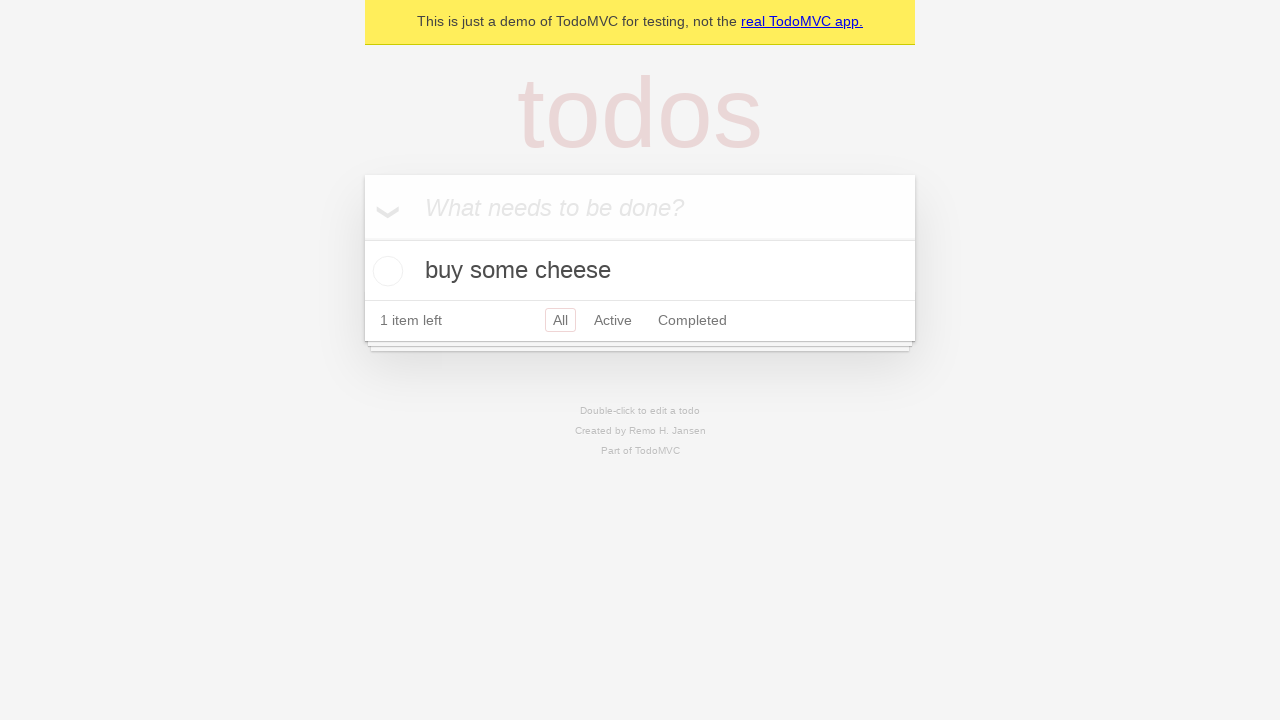

First todo item appeared in the list
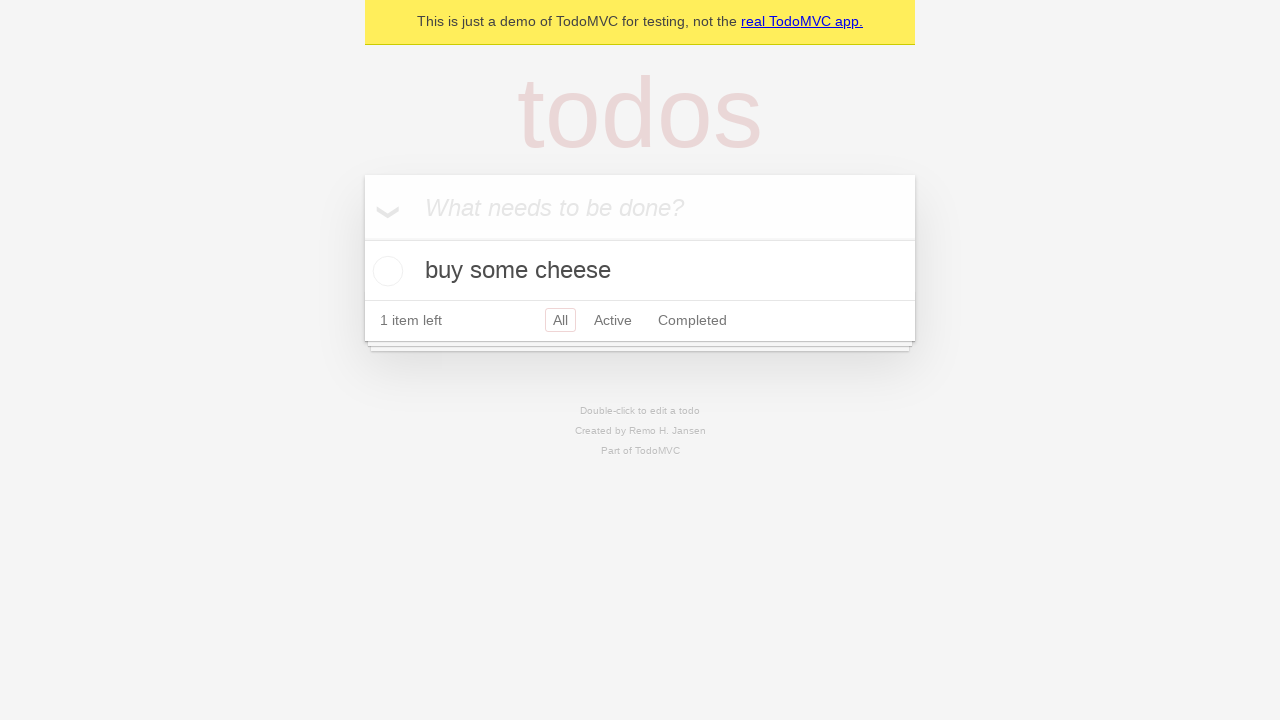

Filled input field with second todo: 'feed the cat' on internal:attr=[placeholder="What needs to be done?"i]
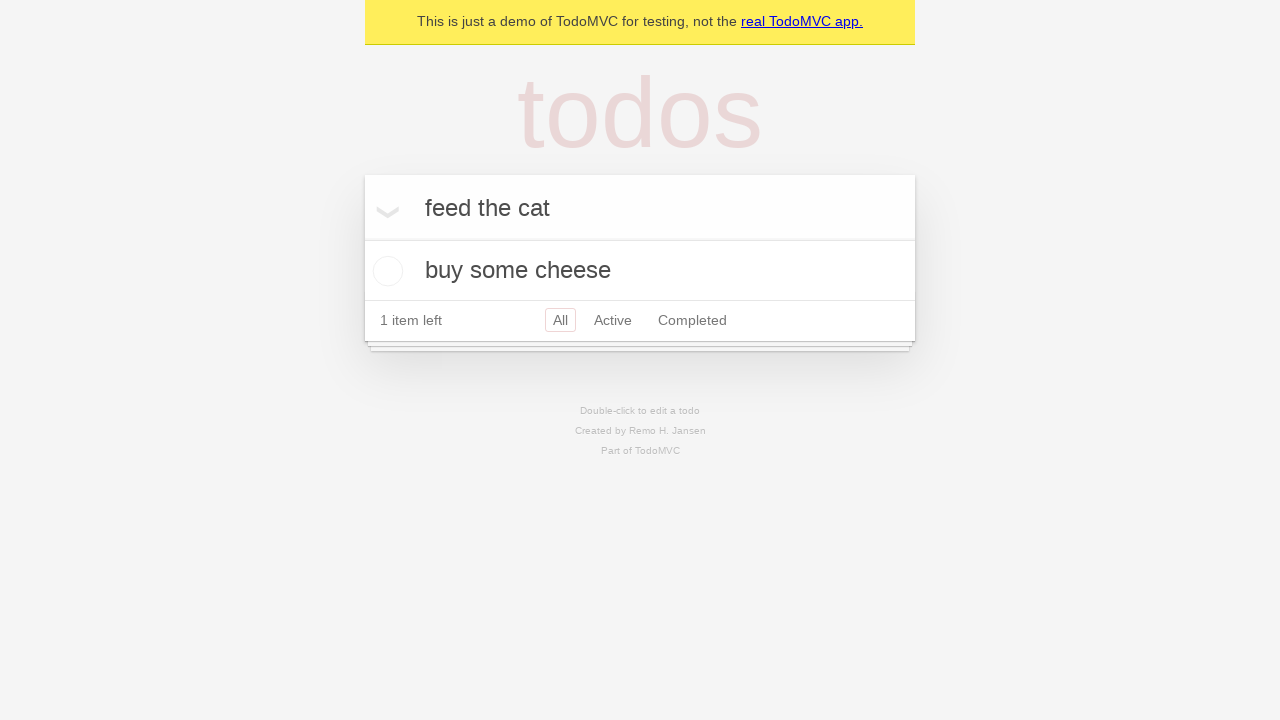

Pressed Enter to submit second todo on internal:attr=[placeholder="What needs to be done?"i]
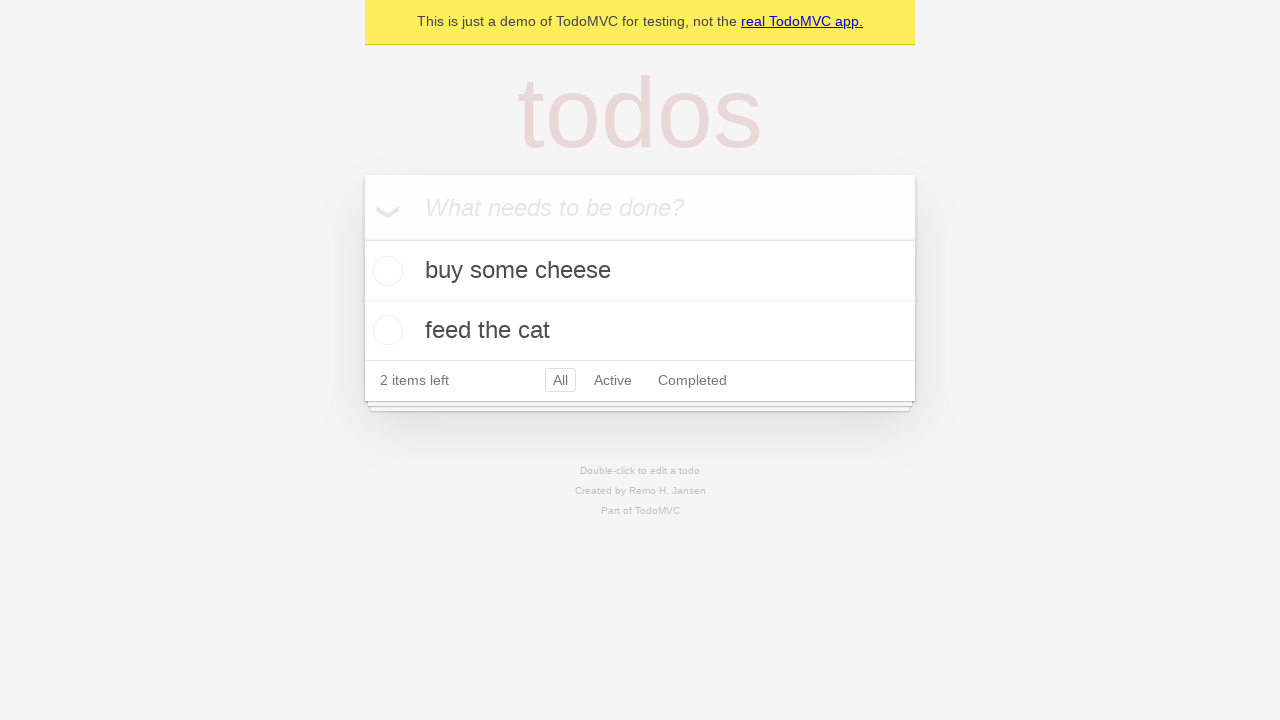

Second todo item appeared in the list
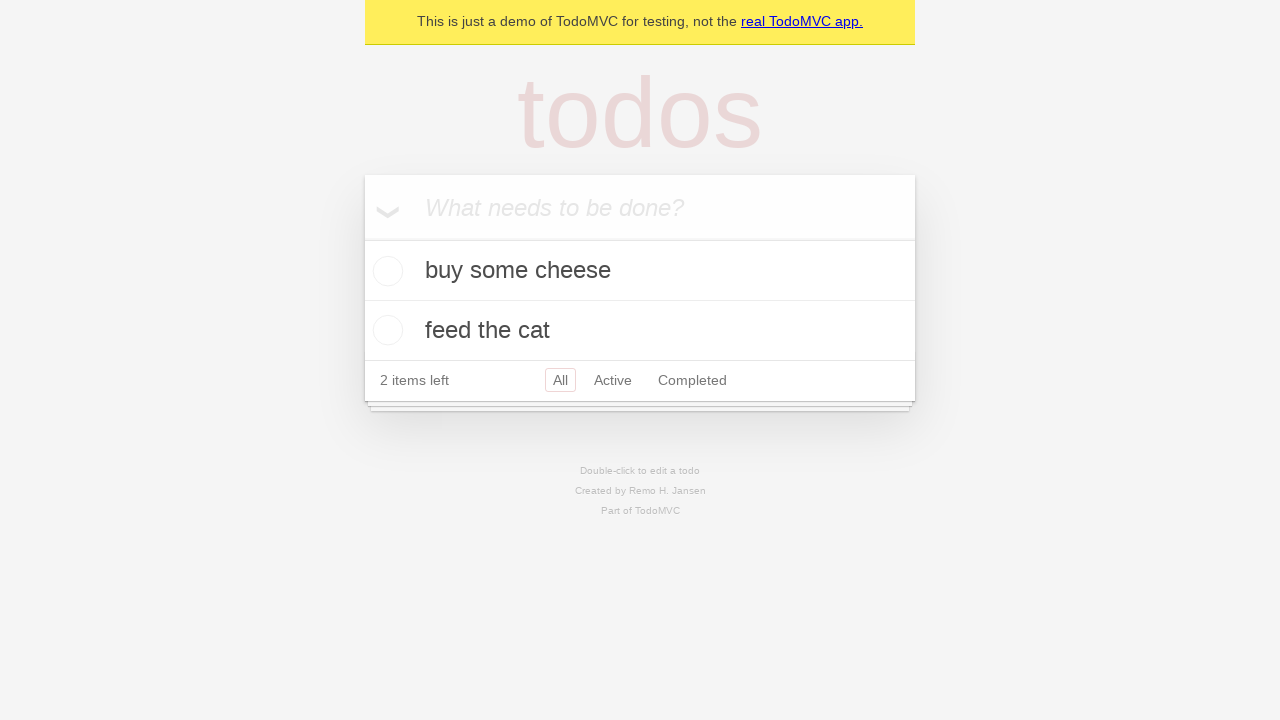

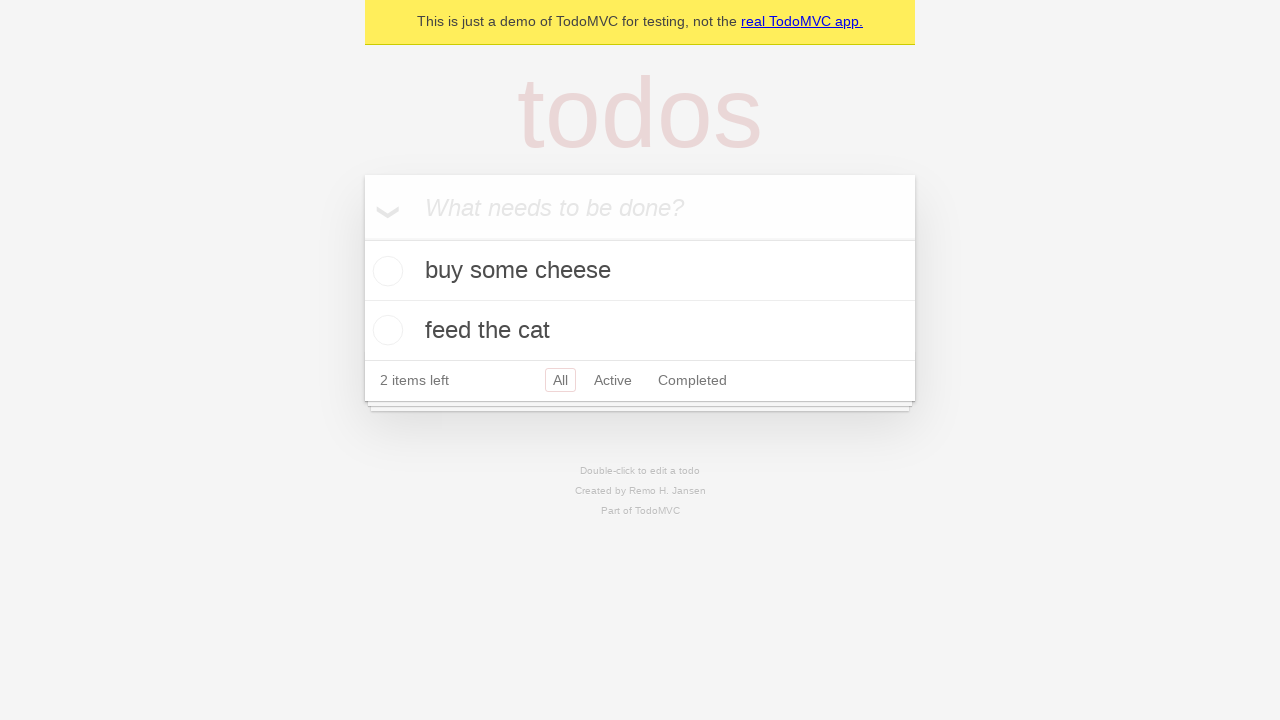